Navigates to the posts page and retrieves the page title

Starting URL: http://training.skillo-bg.com:4200/posts/all

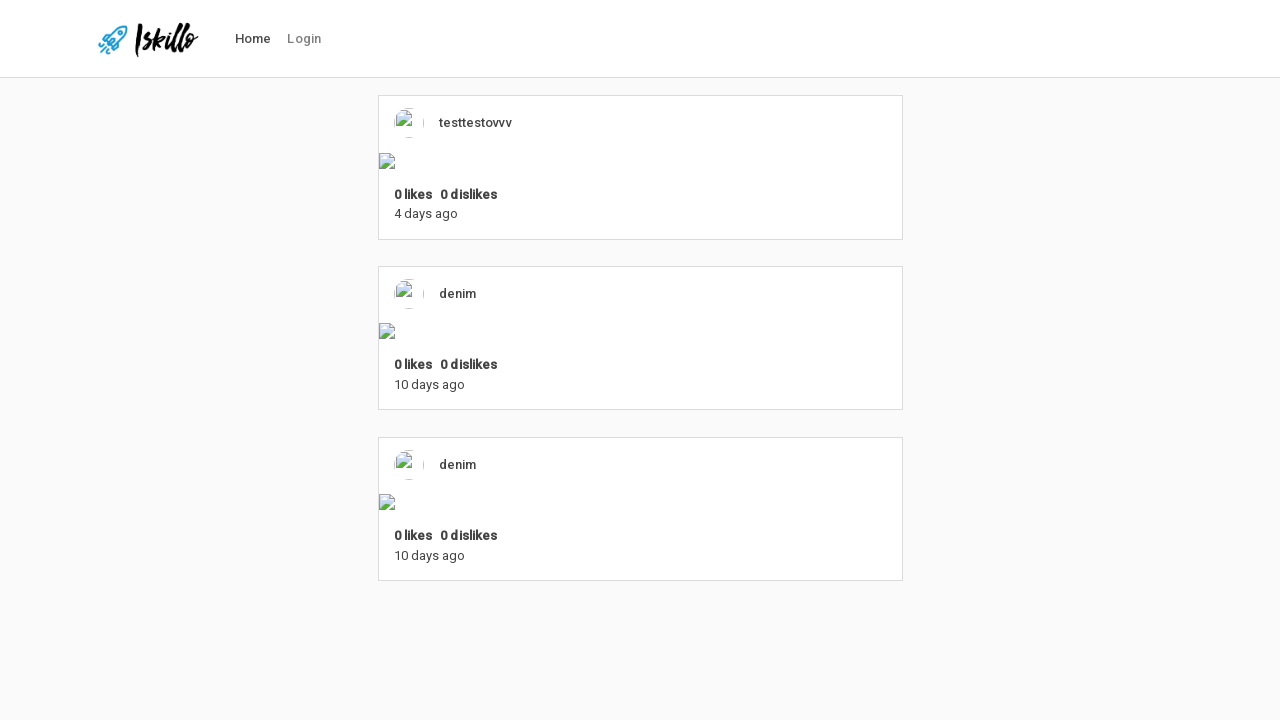

Navigated to posts page at http://training.skillo-bg.com:4200/posts/all
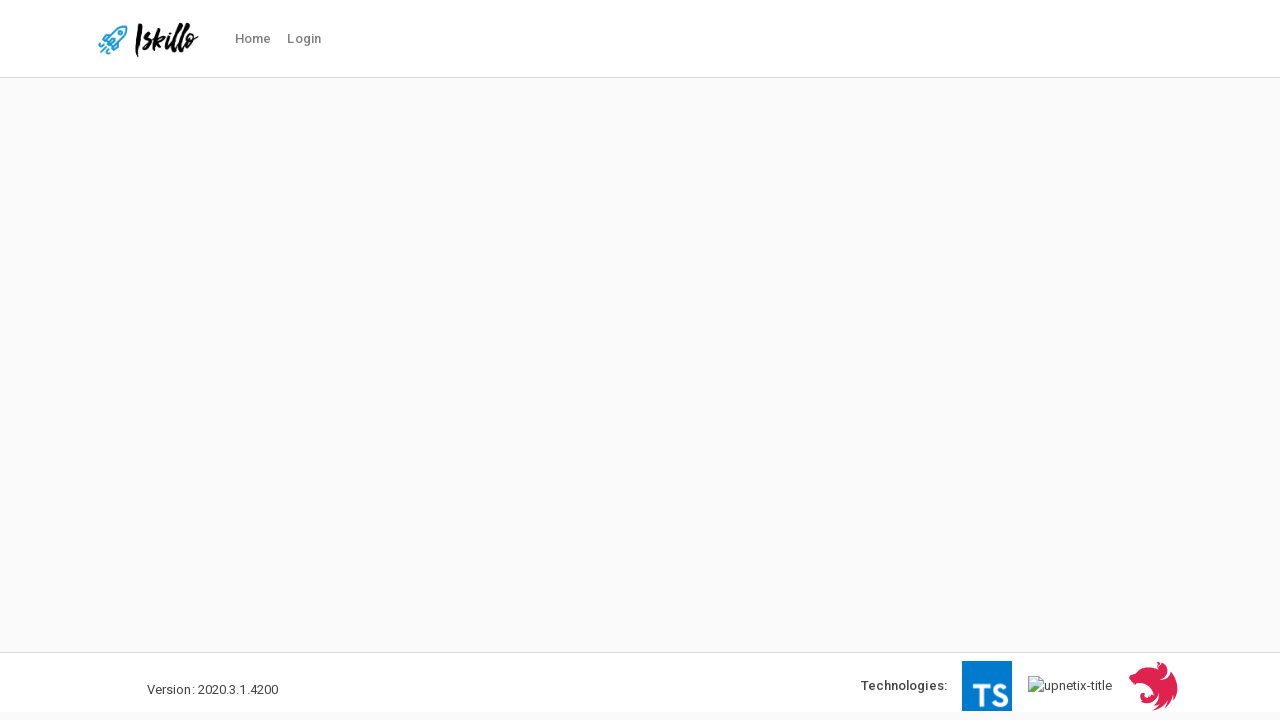

Retrieved page title: ISkillo
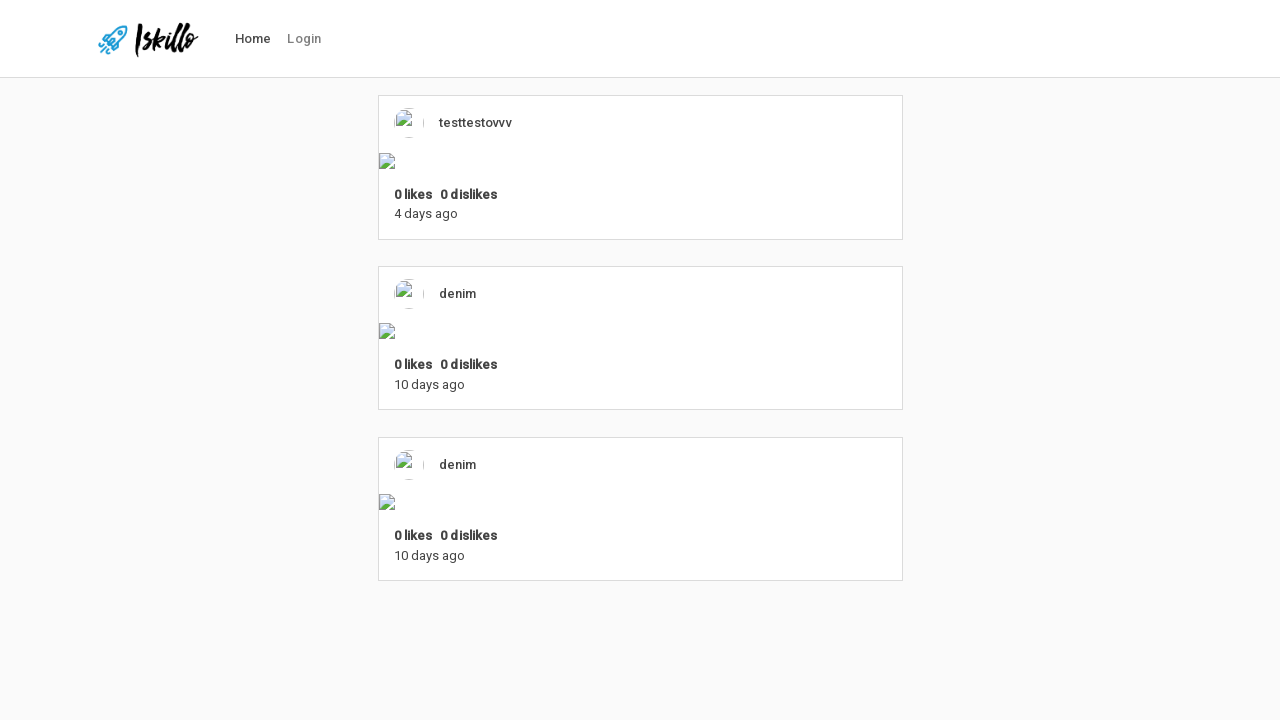

Printed page title to console: ISkillo
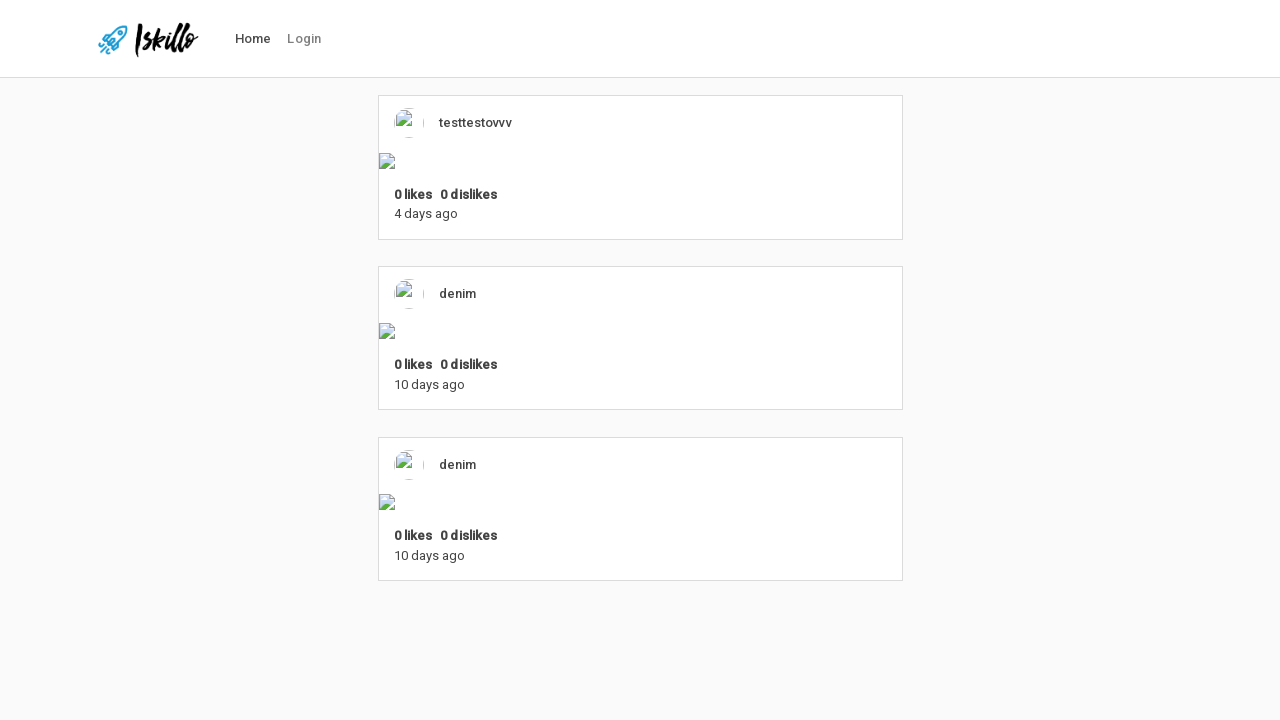

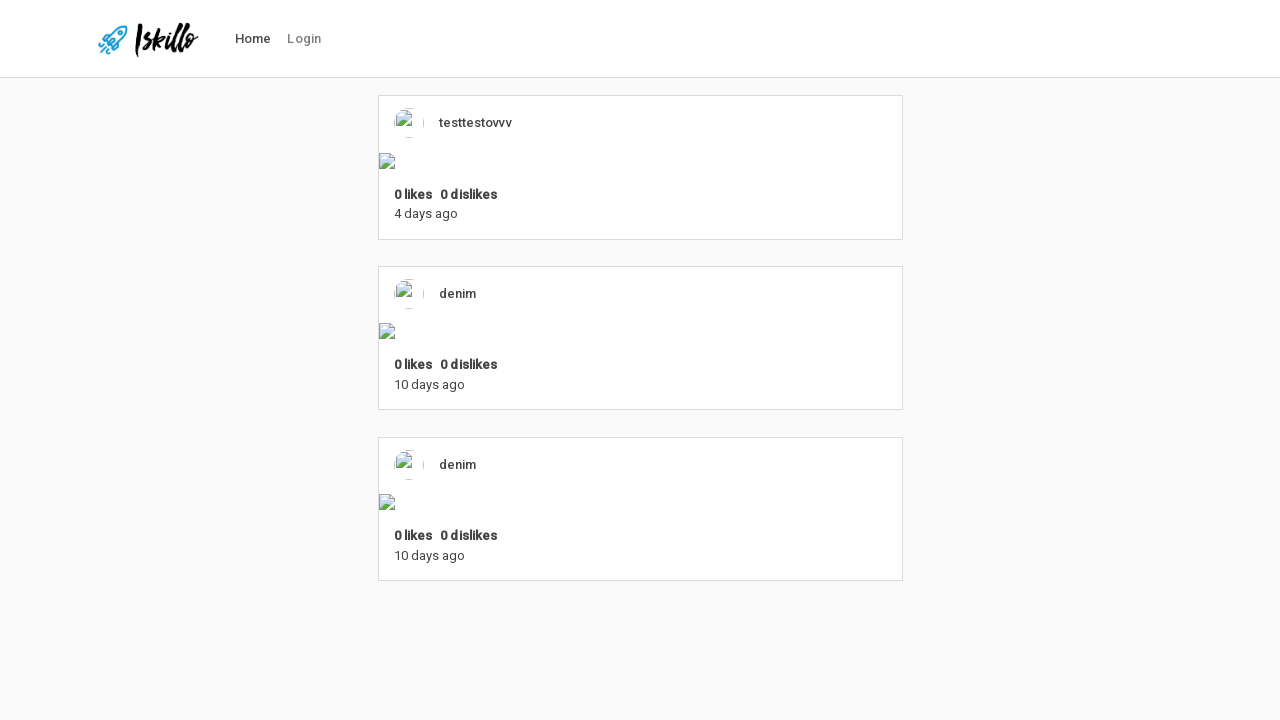